Navigates to a login practice page and verifies the page loads by checking the title and URL are accessible.

Starting URL: https://rahulshettyacademy.com/loginpagePractise/

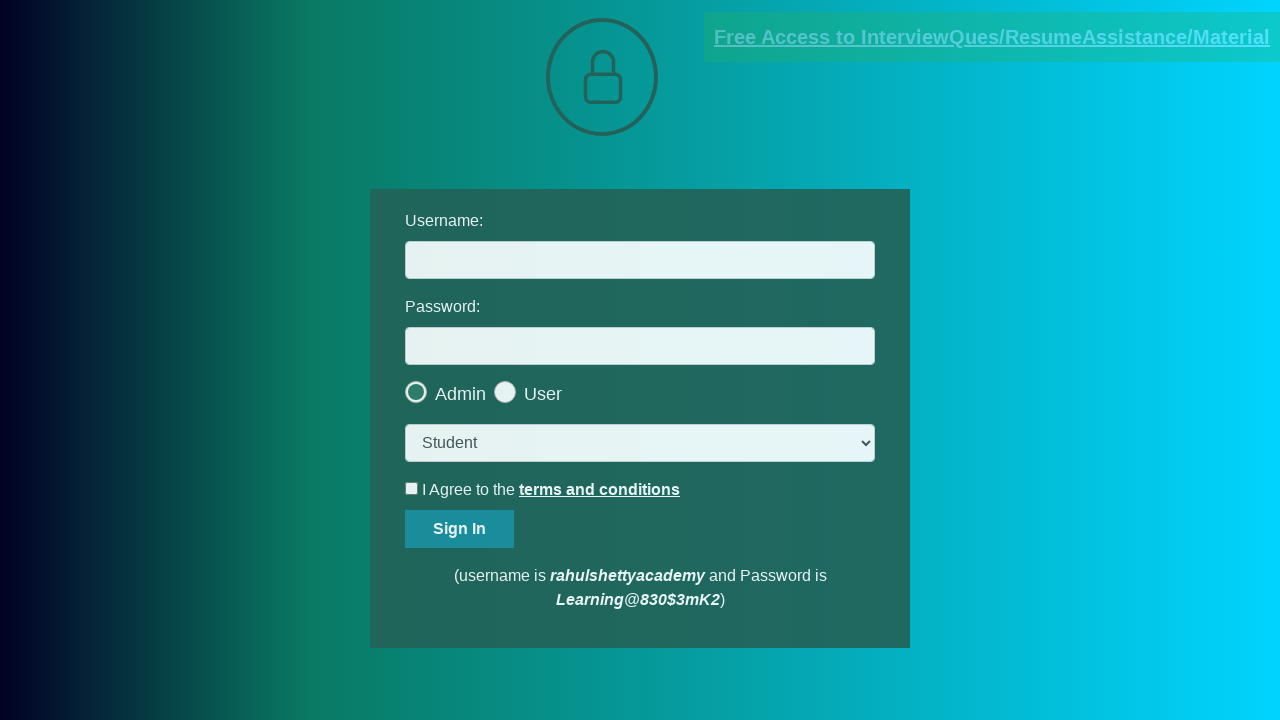

Waited for page to load (domcontentloaded state)
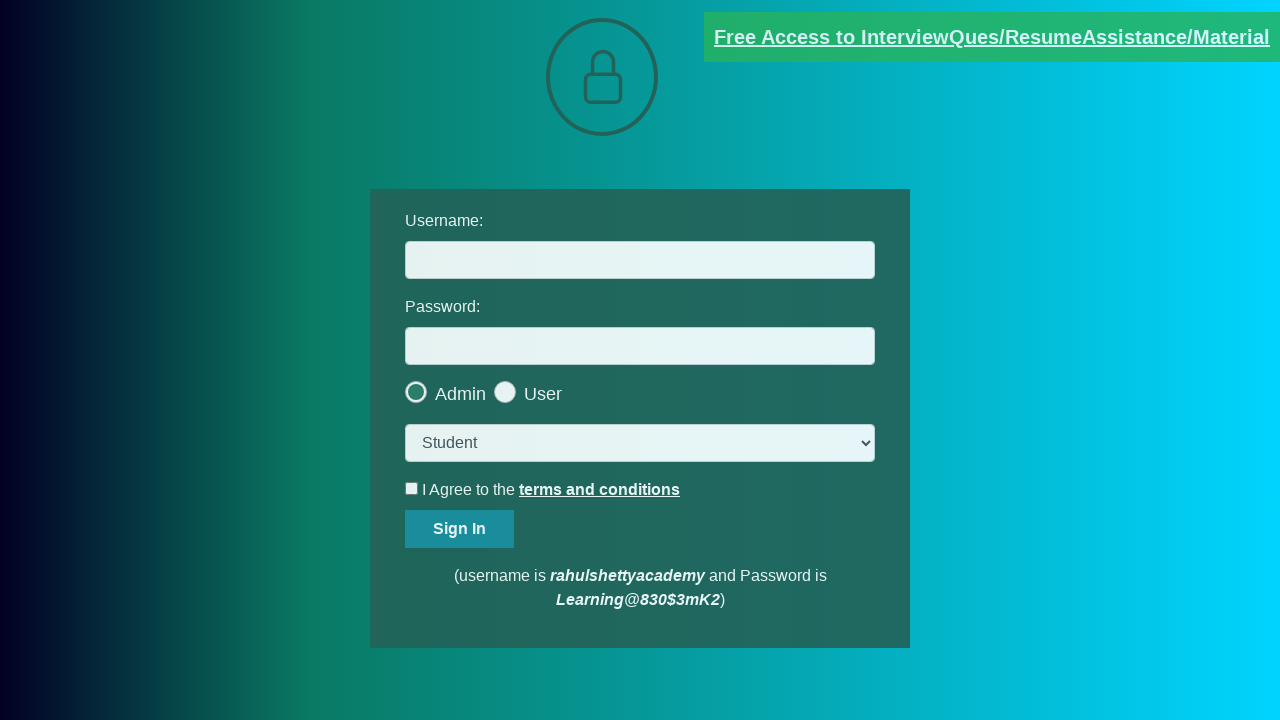

Retrieved page title: 'LoginPage Practise | Rahul Shetty Academy'
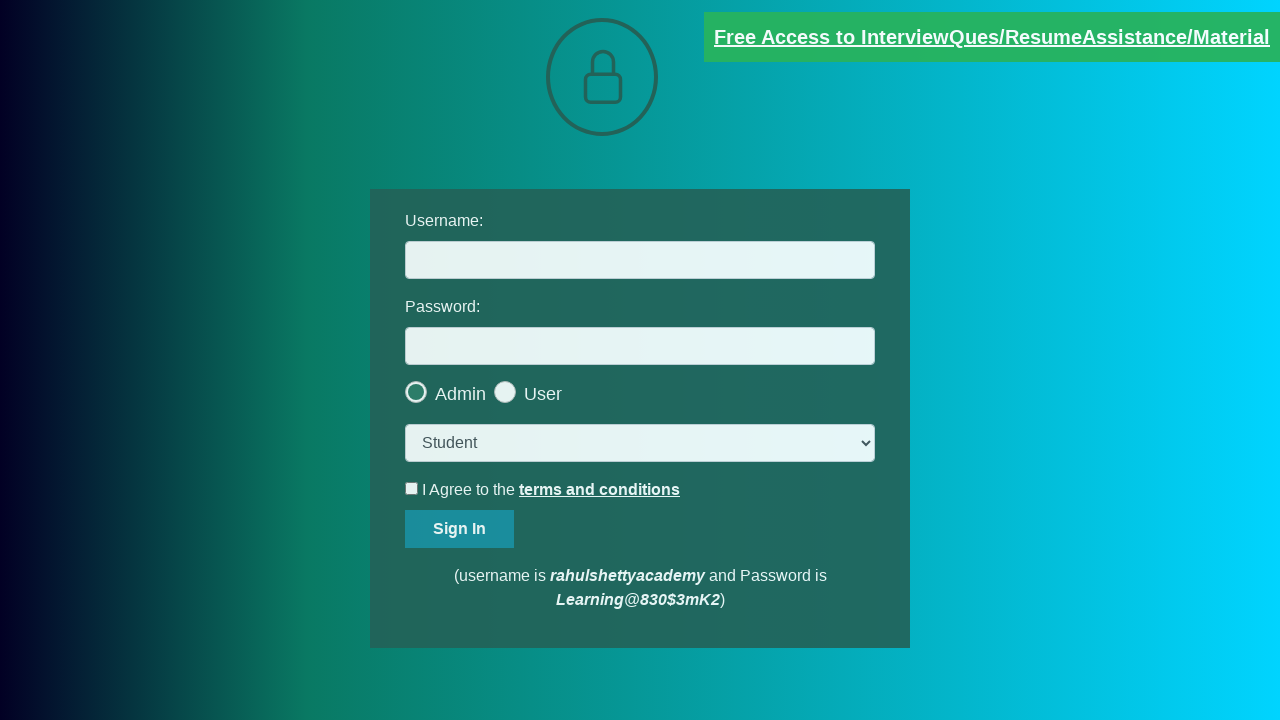

Retrieved current URL: 'https://rahulshettyacademy.com/loginpagePractise/'
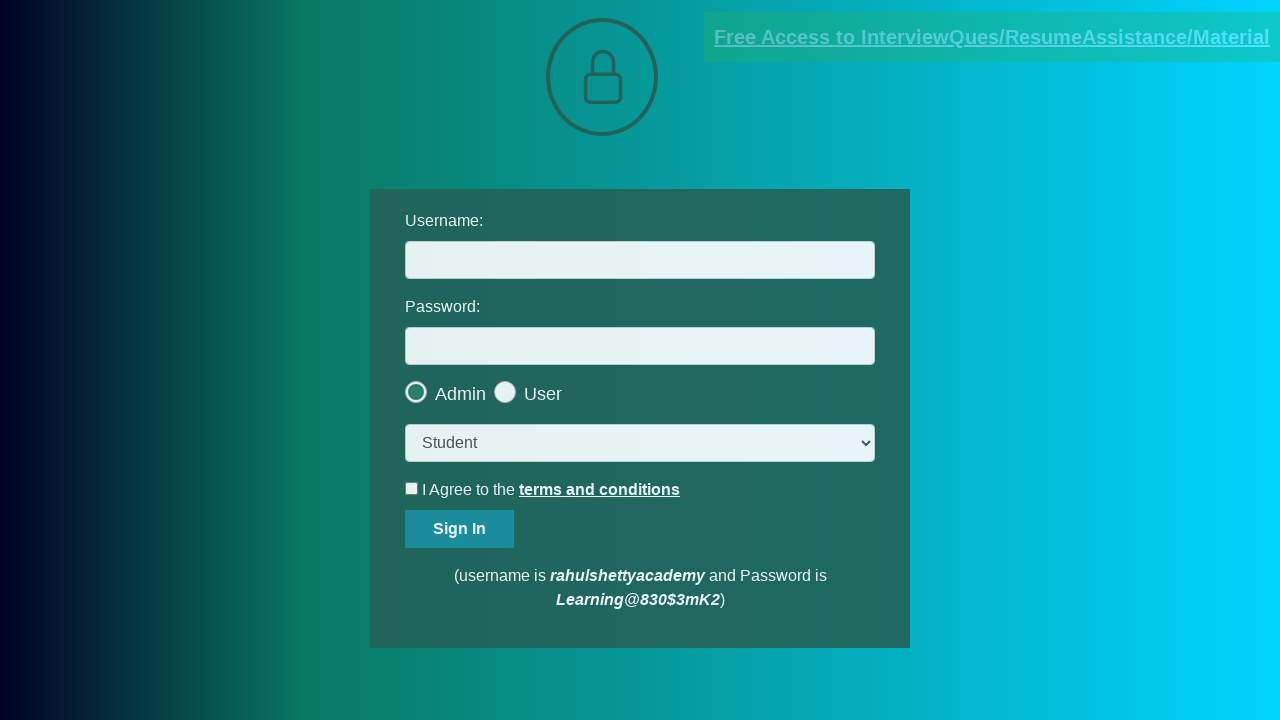

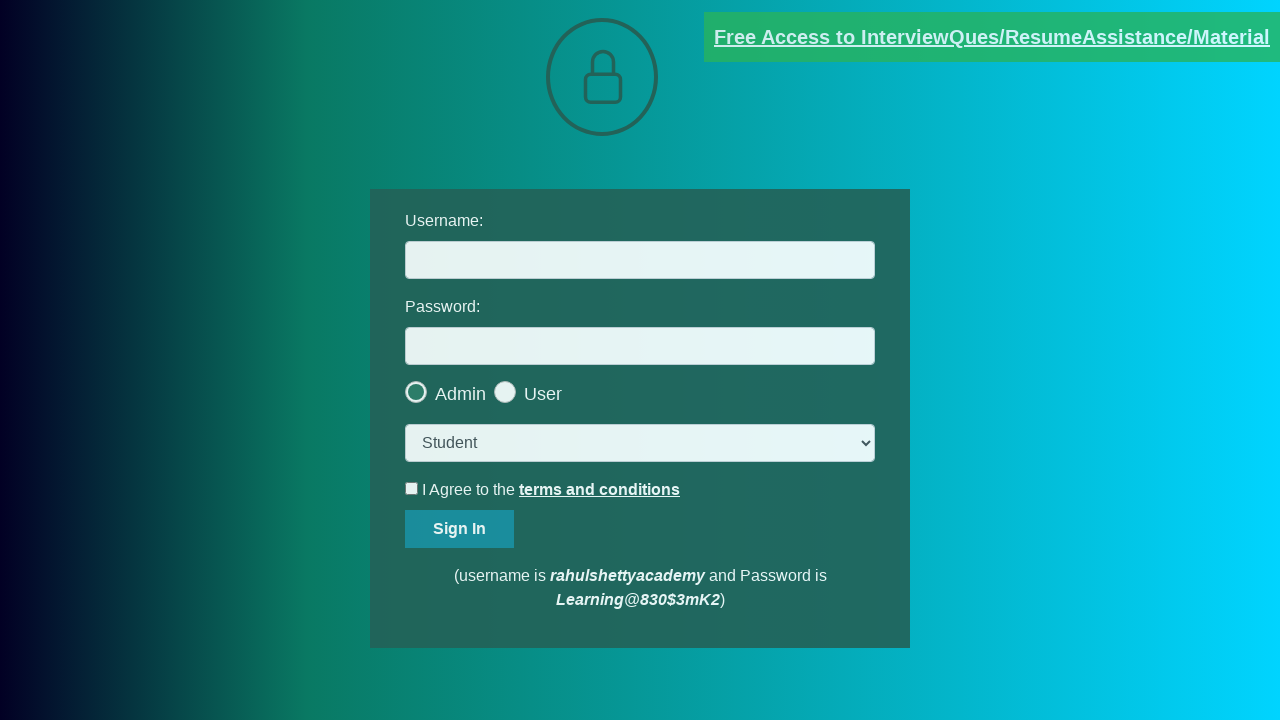